Tests drag and drop functionality by dragging element from column A to column B and verifying the columns swap their content.

Starting URL: https://the-internet.herokuapp.com/drag_and_drop

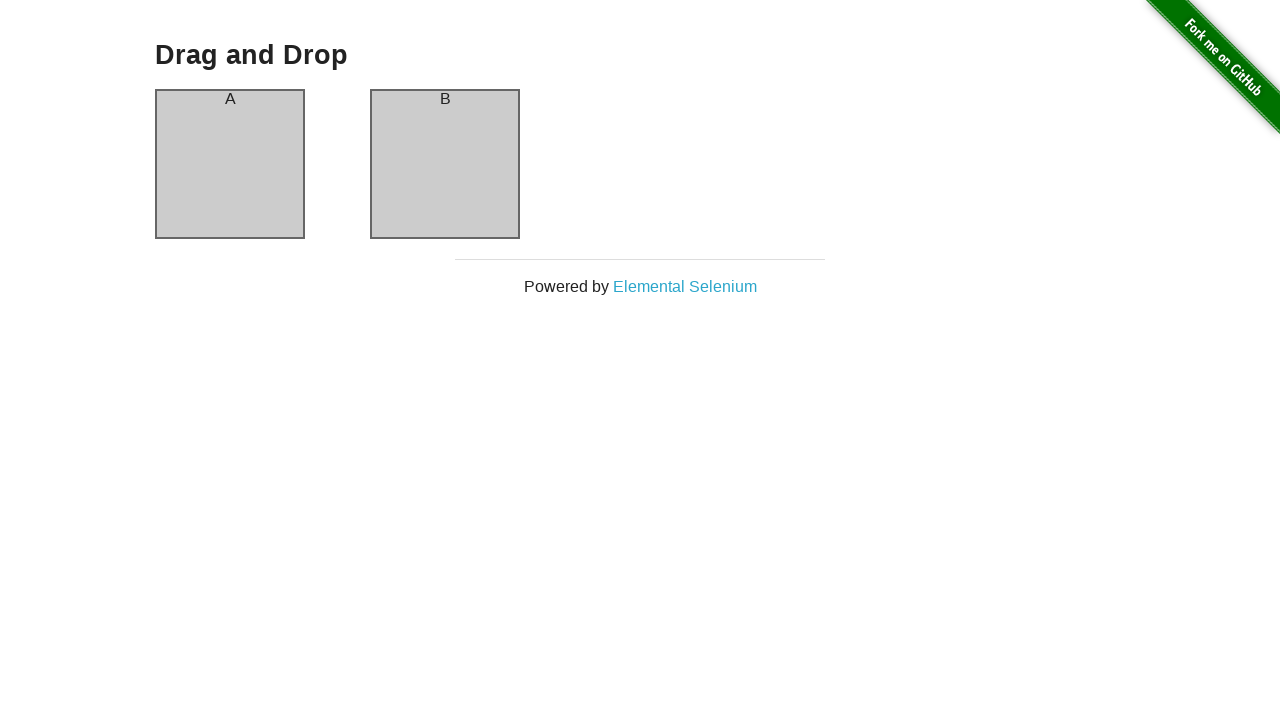

Located source element (column A)
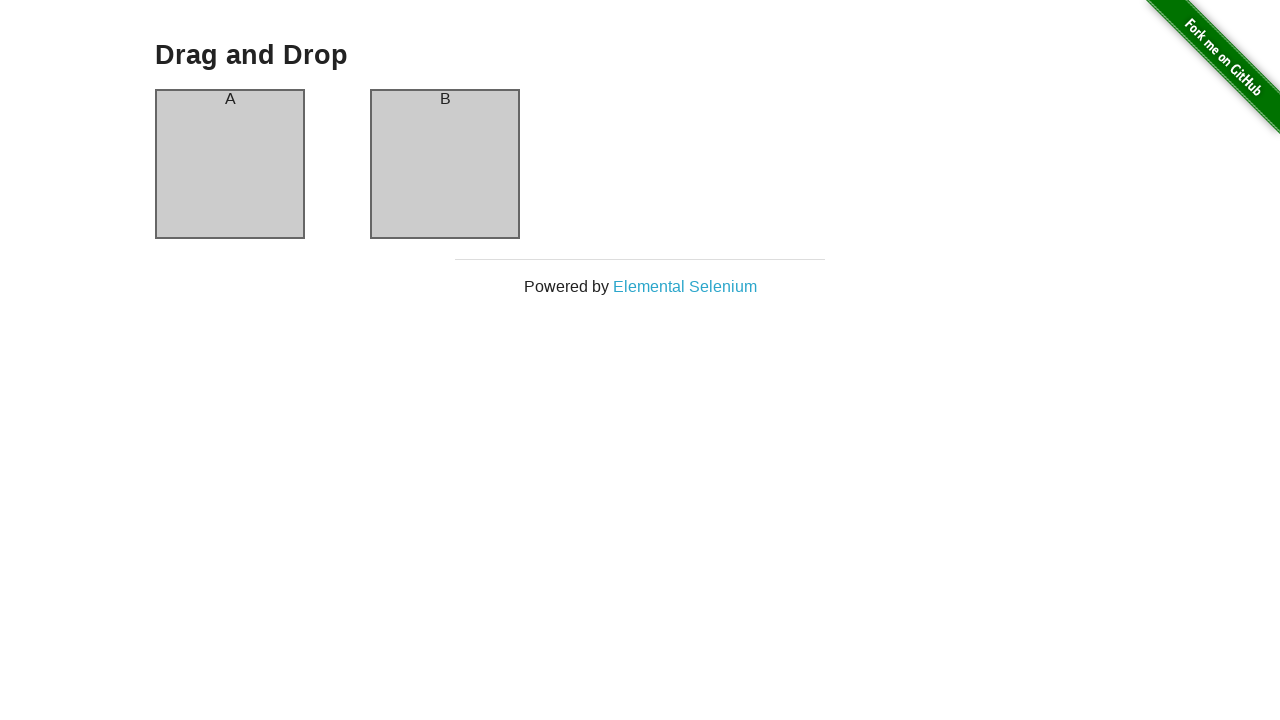

Located target element (column B)
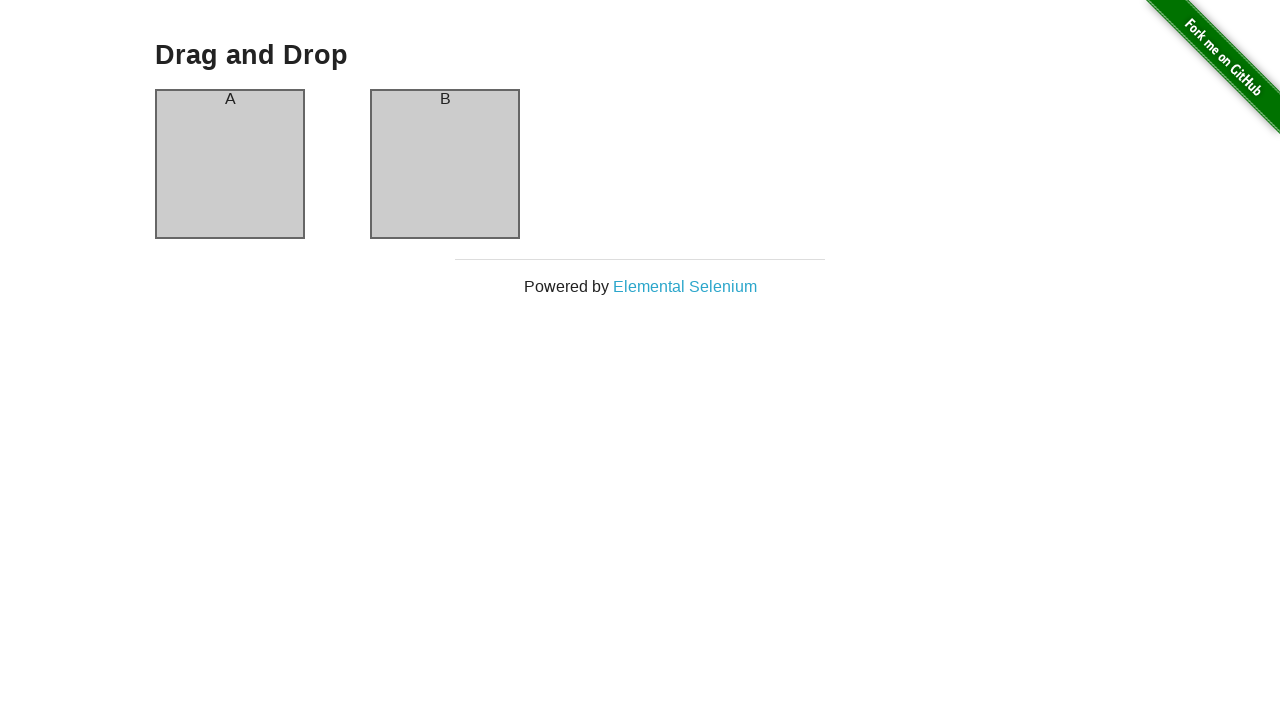

Captured source column text before drag: 'A'
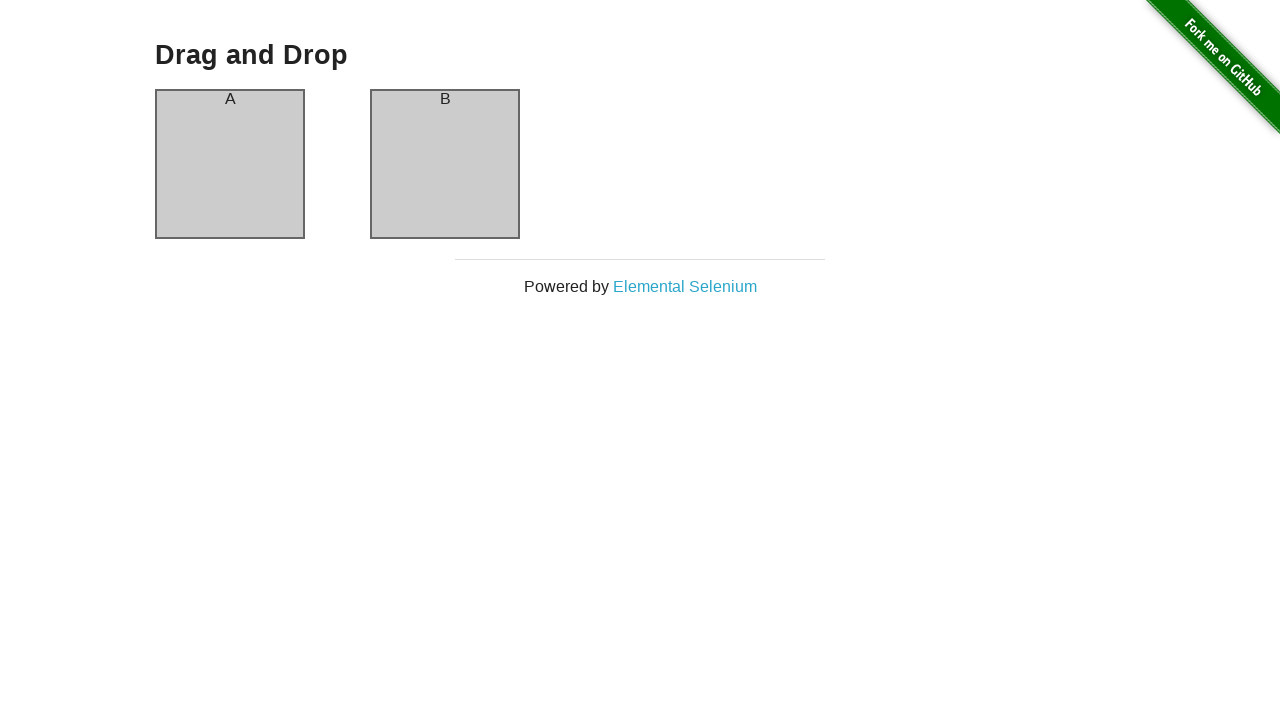

Captured target column text before drag: 'B'
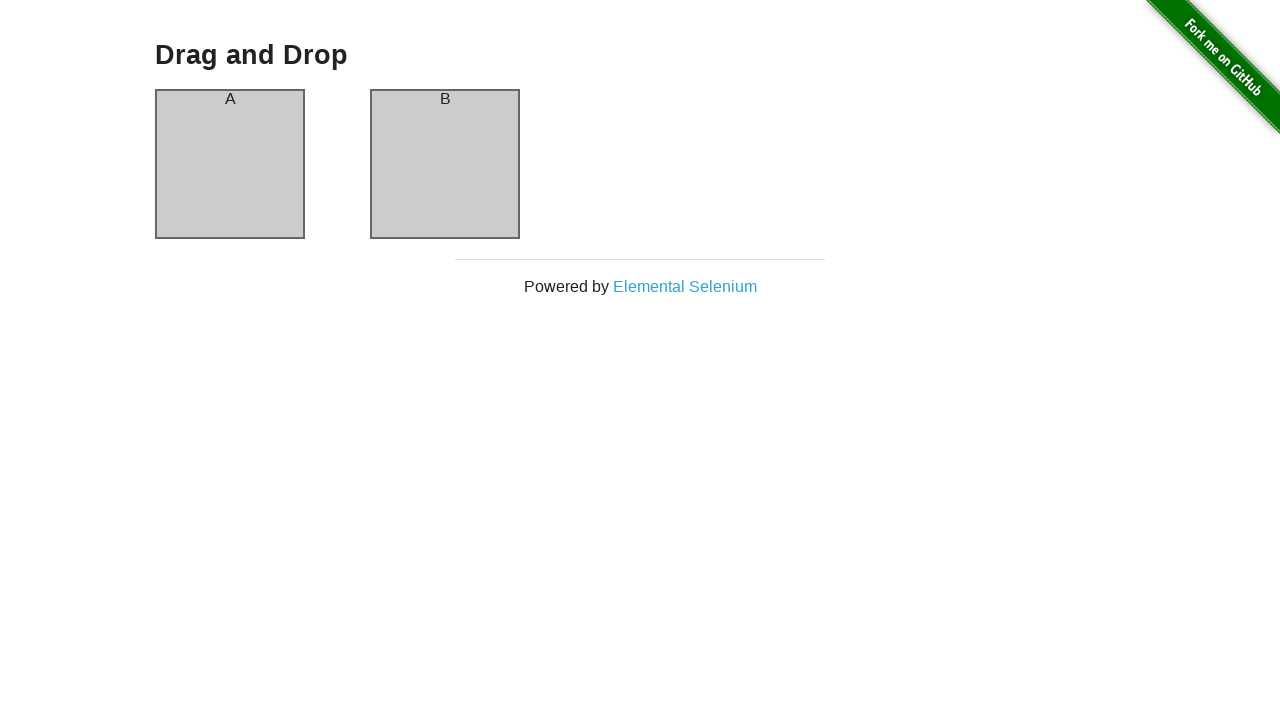

Dragged column A to column B at (445, 164)
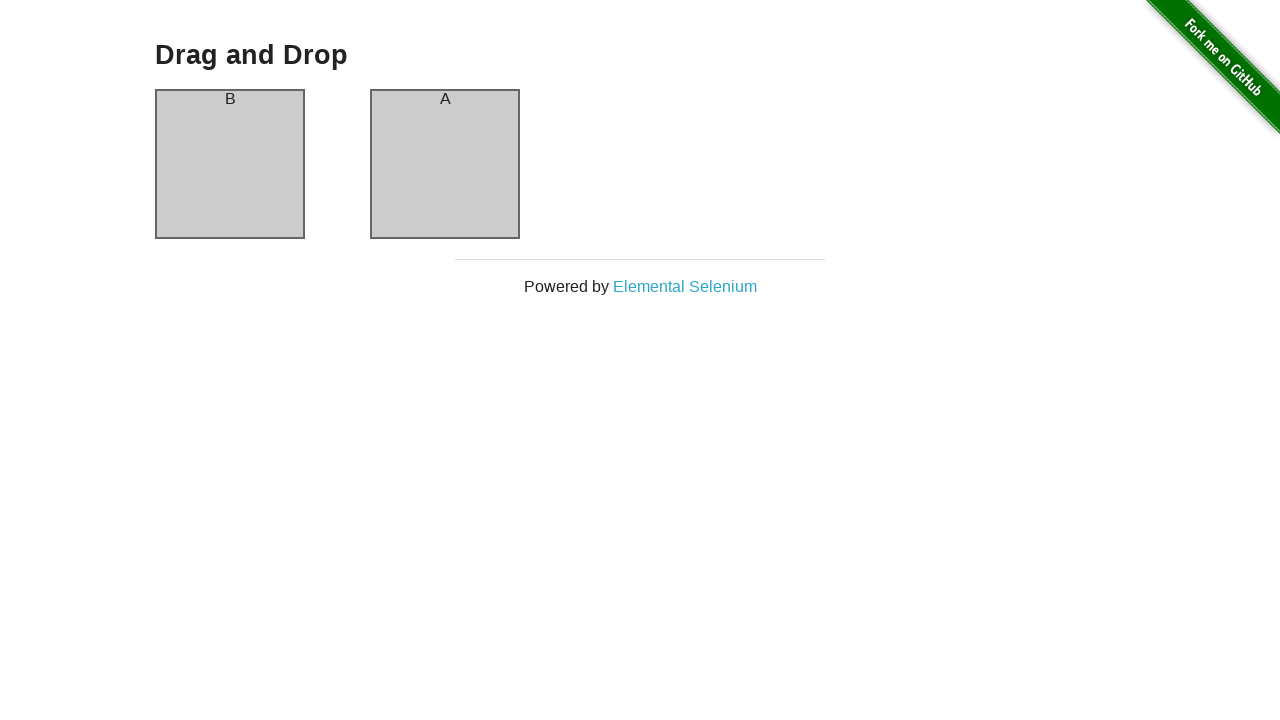

Captured source column text after drag: 'B'
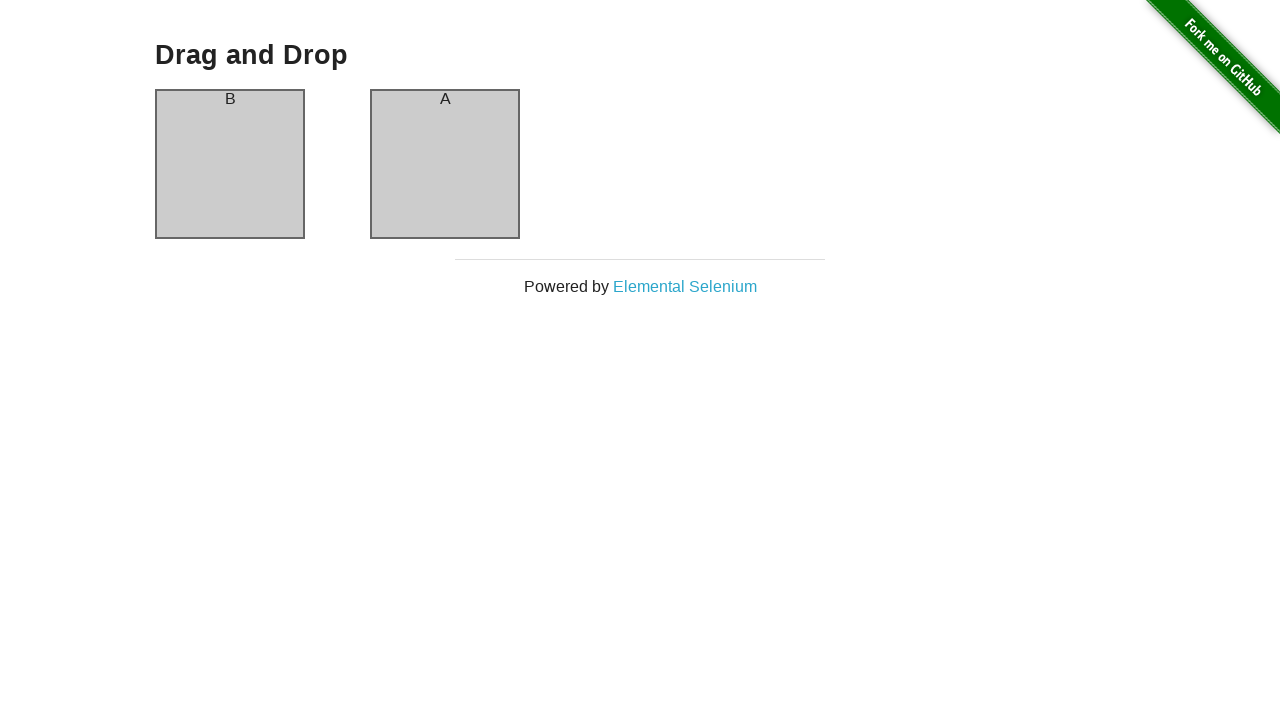

Captured target column text after drag: 'A'
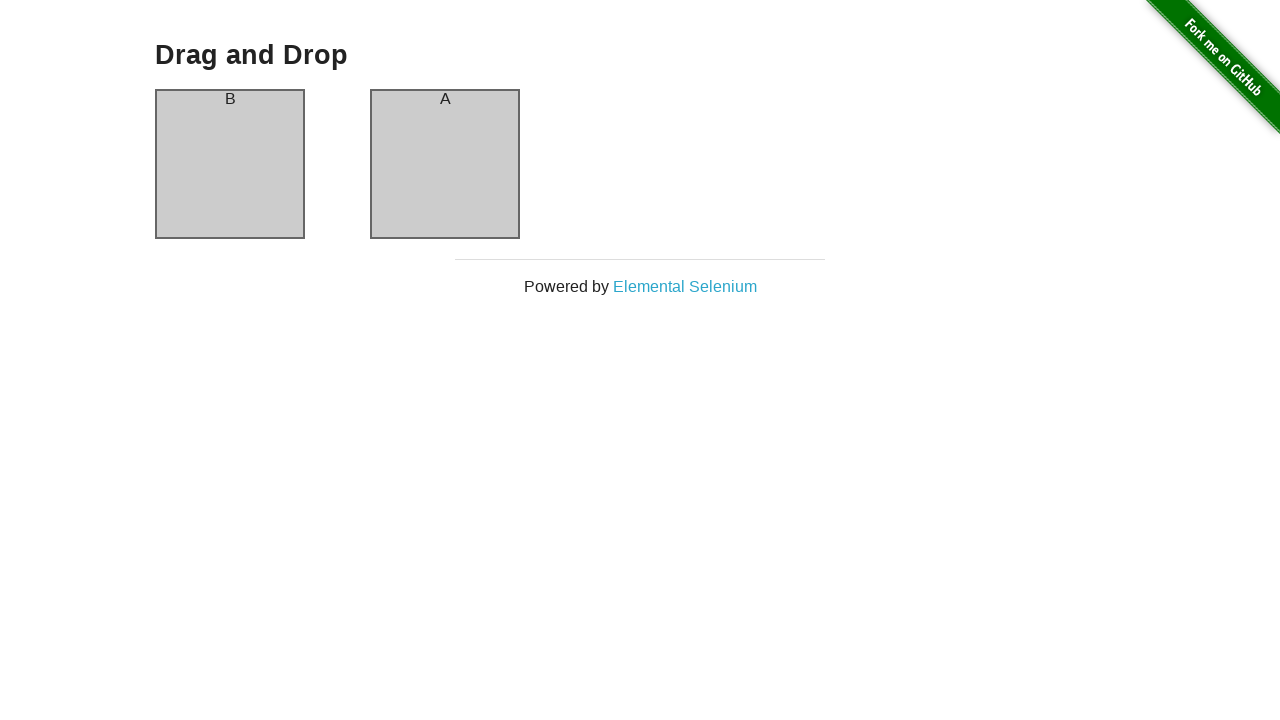

Verified source column content changed after drag and drop
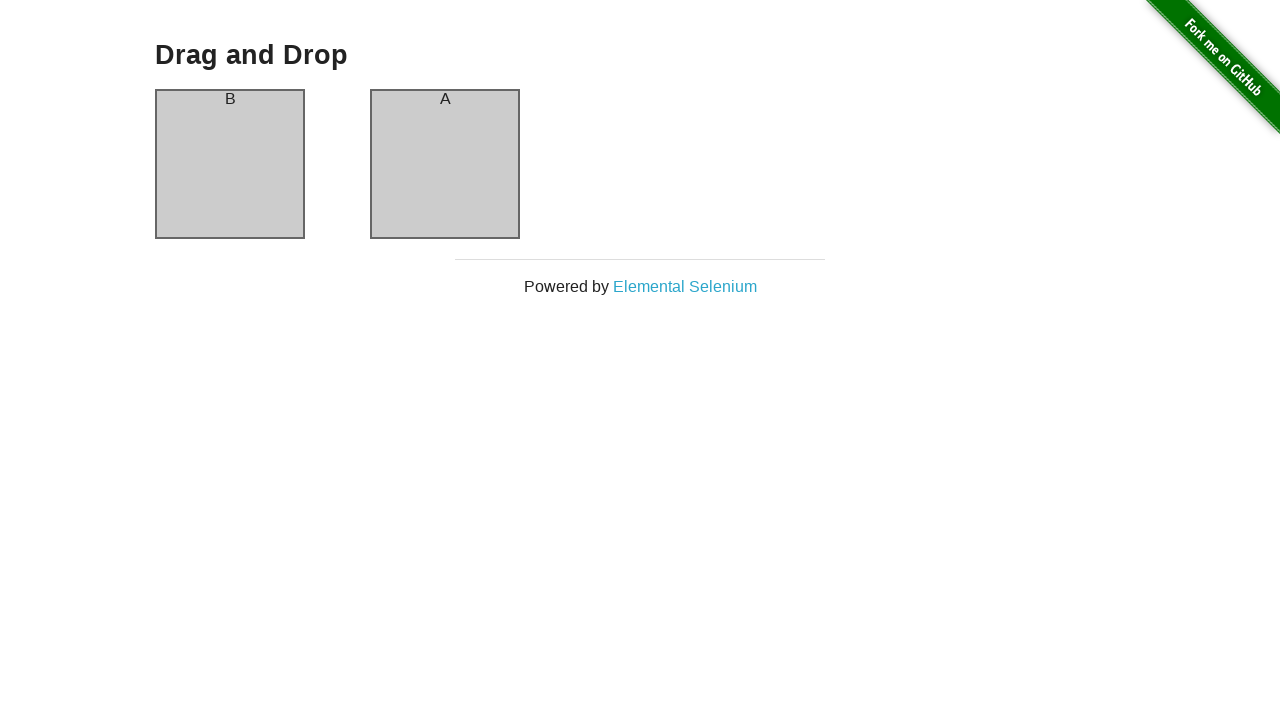

Verified target column content changed after drag and drop
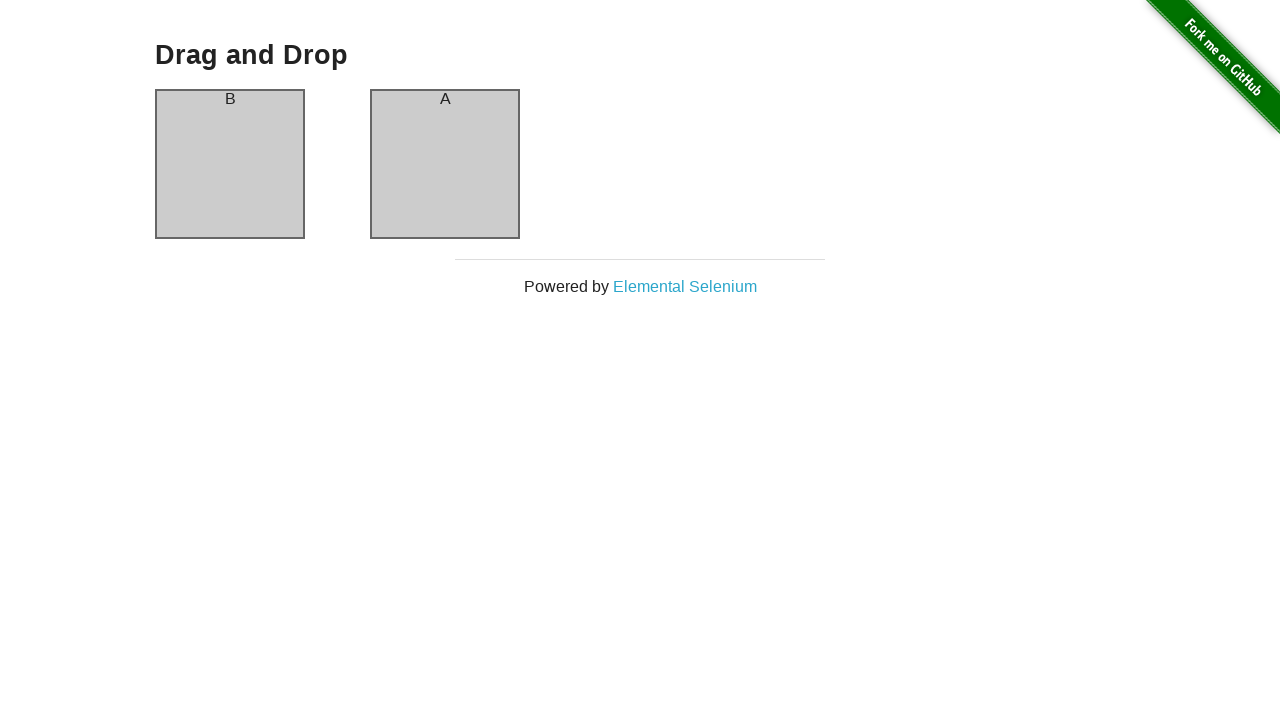

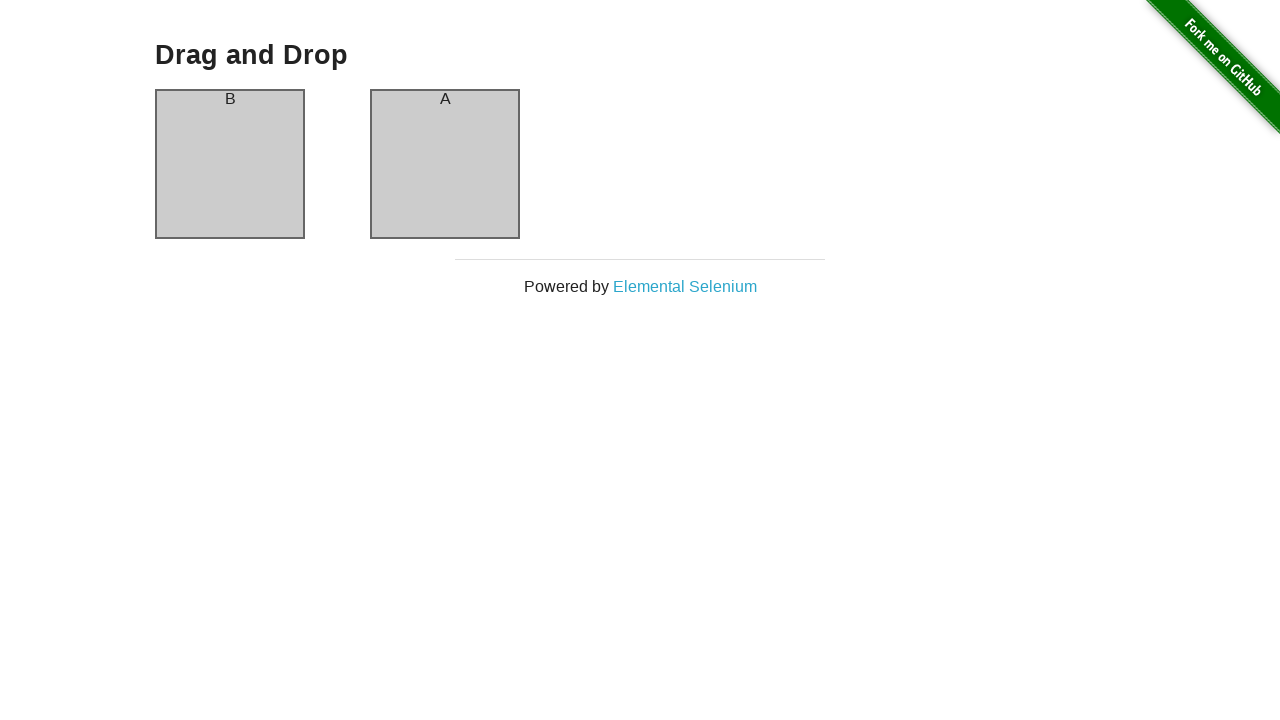